Tests XPath sibling traversal by locating a button element using following-sibling axis selector on an automation practice page

Starting URL: https://rahulshettyacademy.com/AutomationPractice/

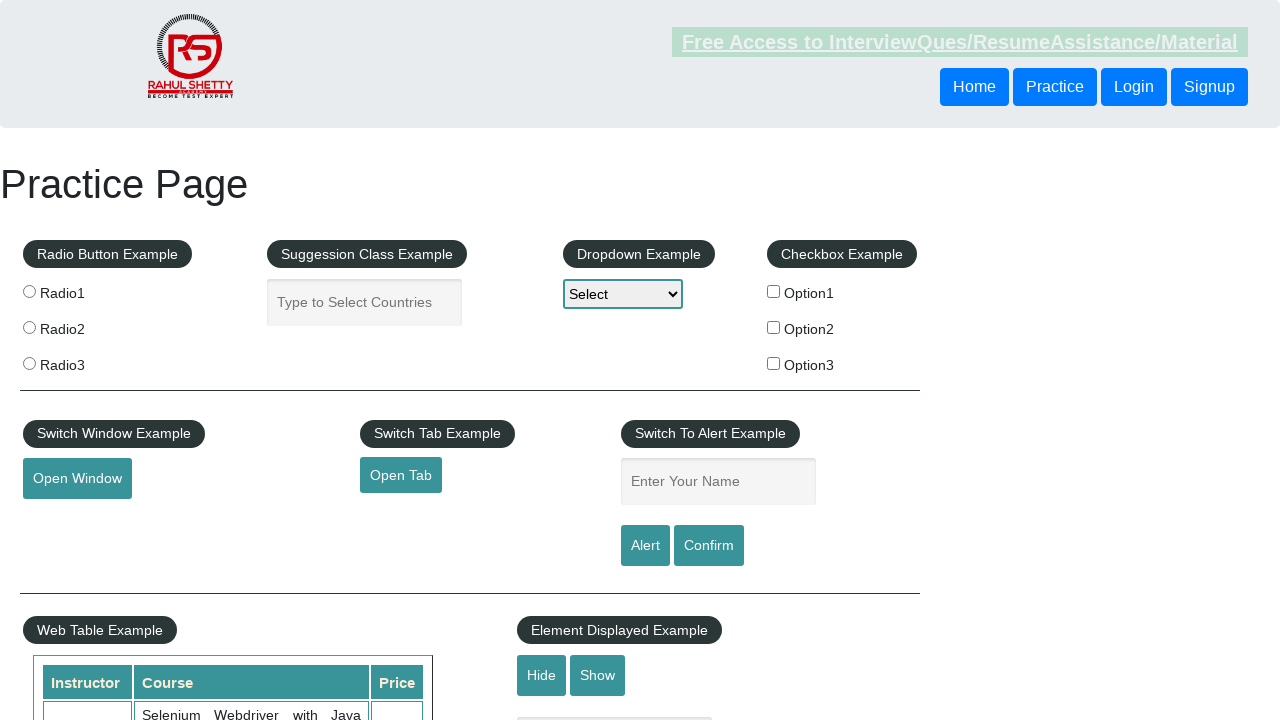

Located button element using XPath following-sibling axis selector
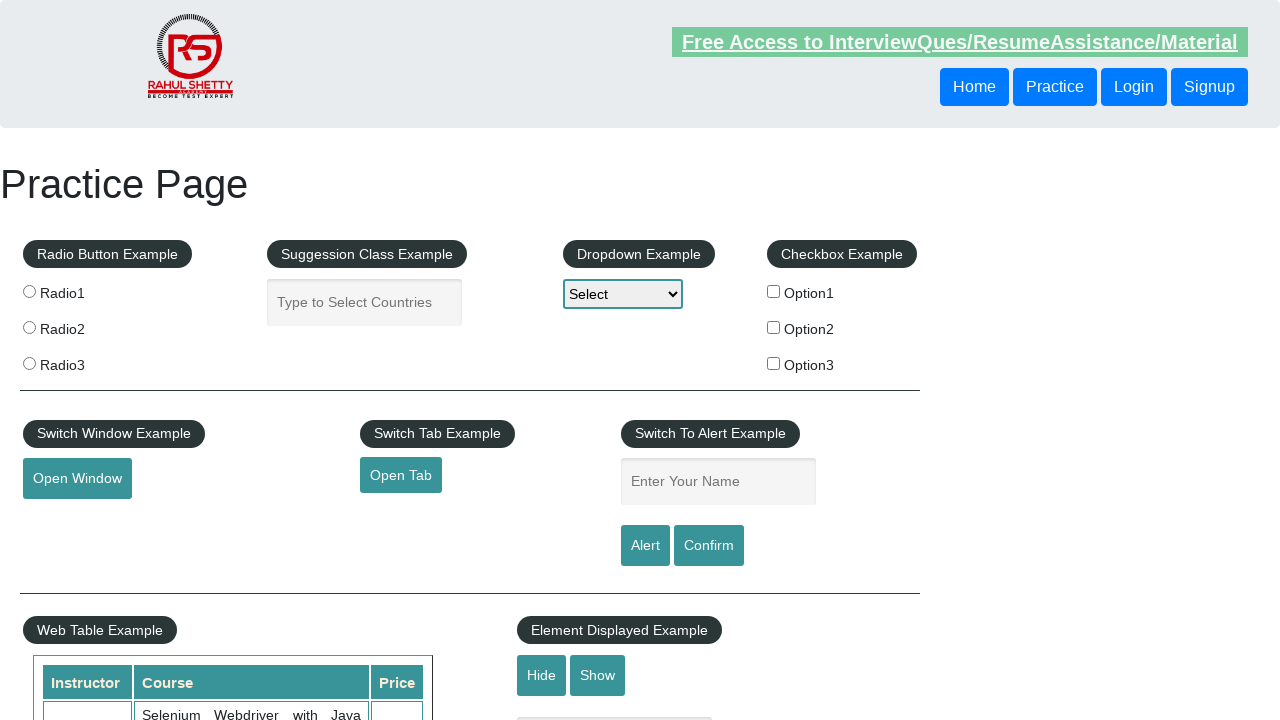

Button element became visible
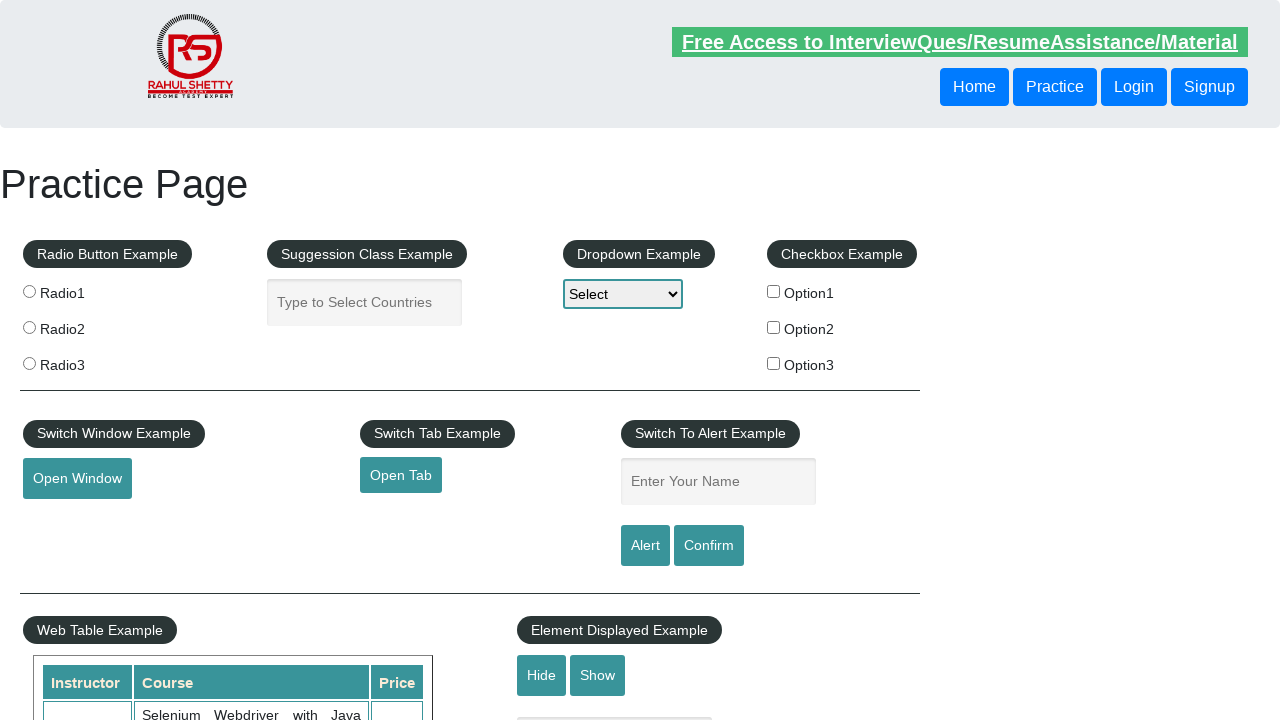

Retrieved button text content: 'Login'
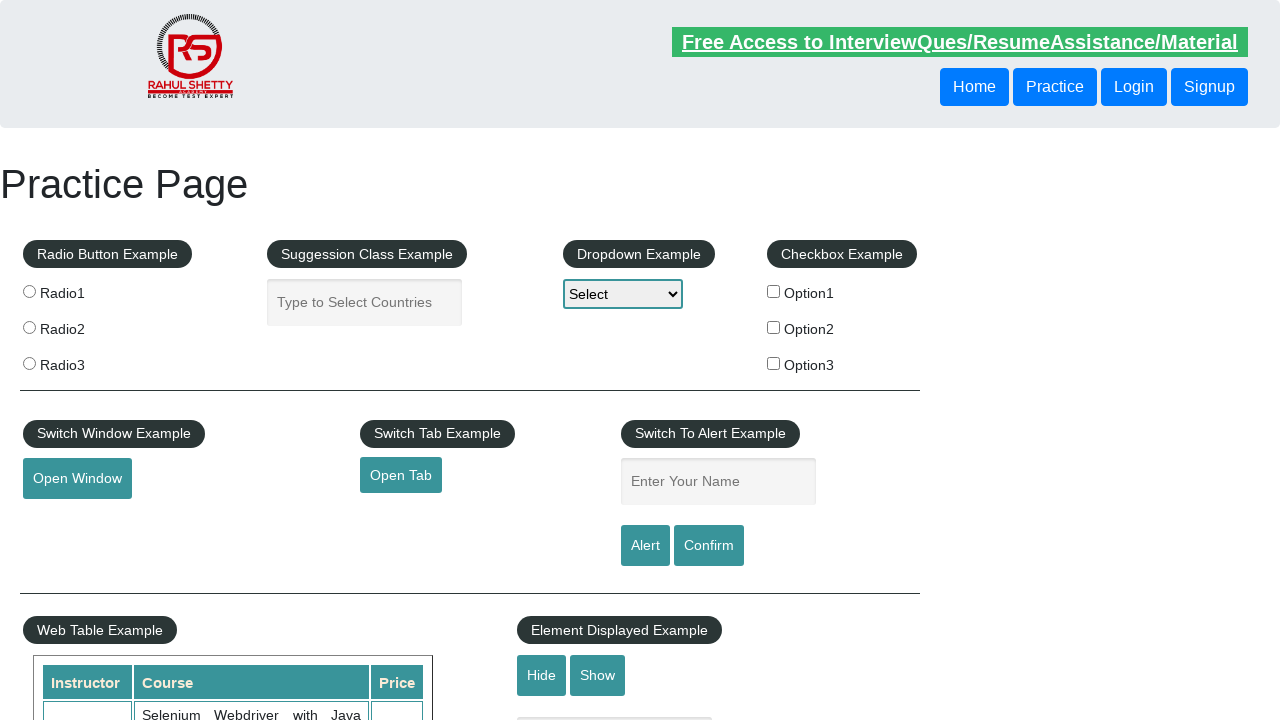

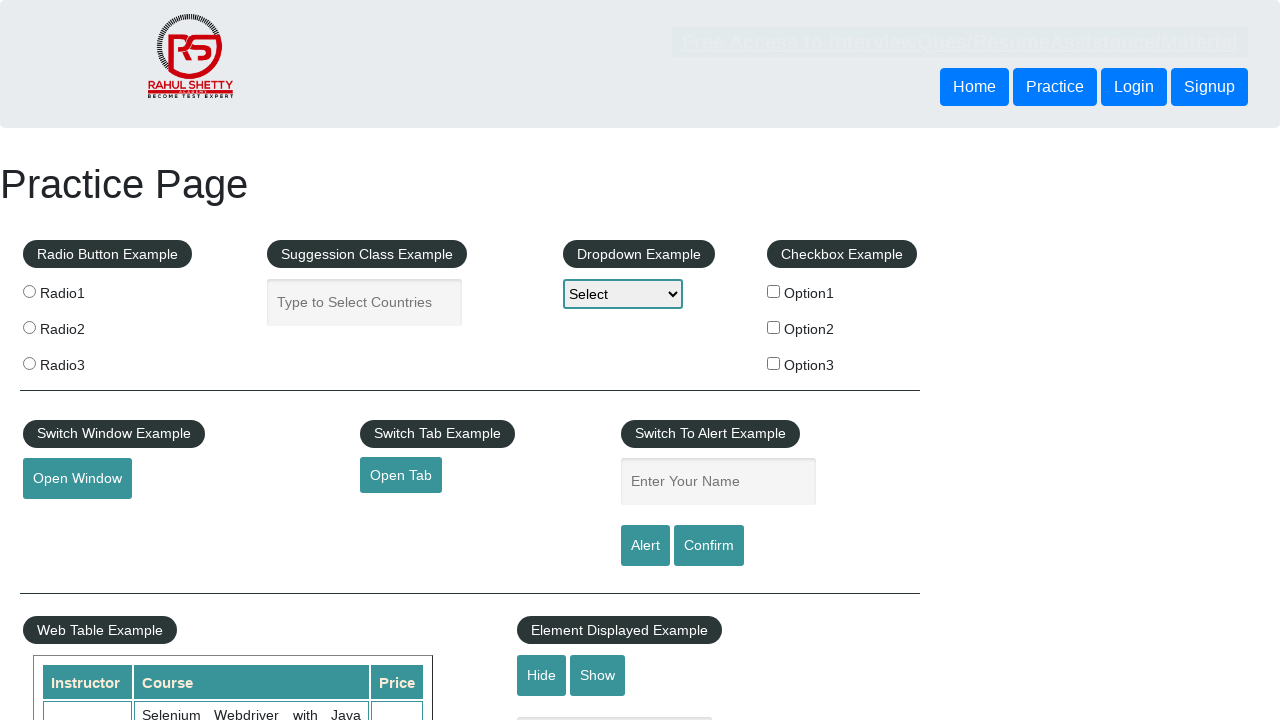